Tests registration form on registration1.html by filling in first name, last name, email, phone, and address fields, then submitting the form.

Starting URL: https://suninjuly.github.io/registration1.html

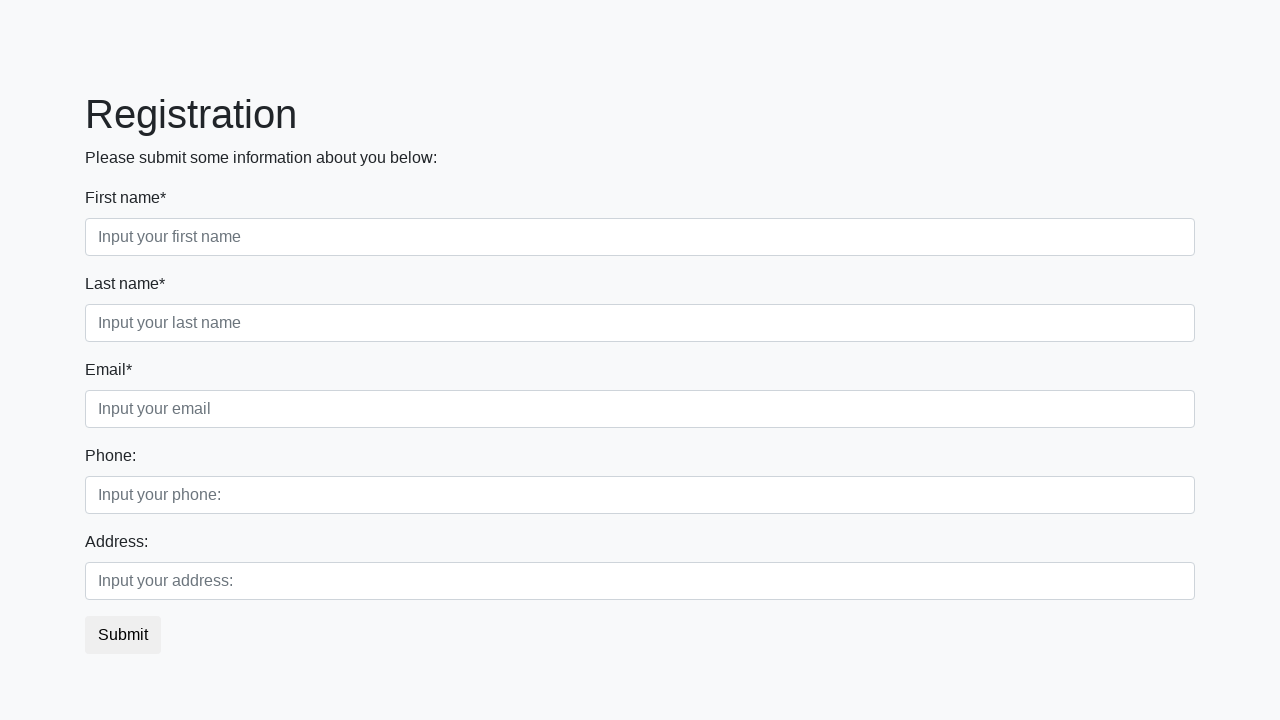

Filled first name field with 'John' on input[placeholder='Input your first name']
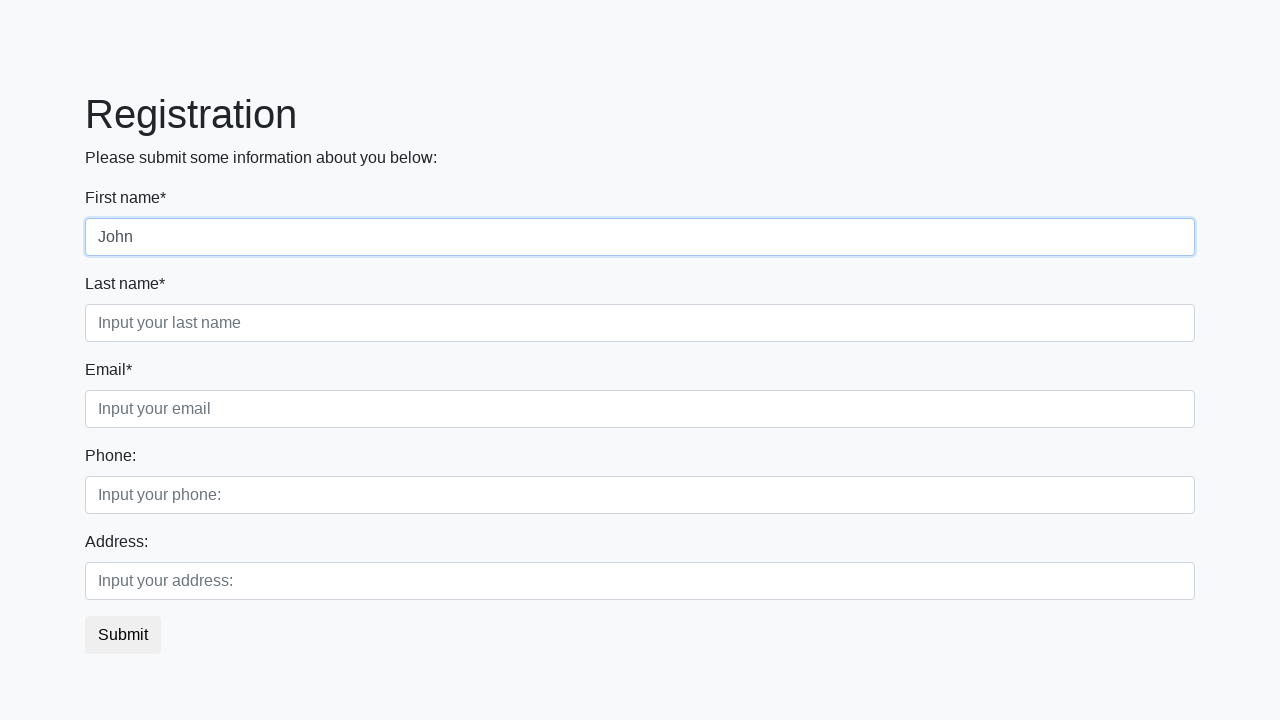

Filled last name field with 'Doe' on input[placeholder='Input your last name']
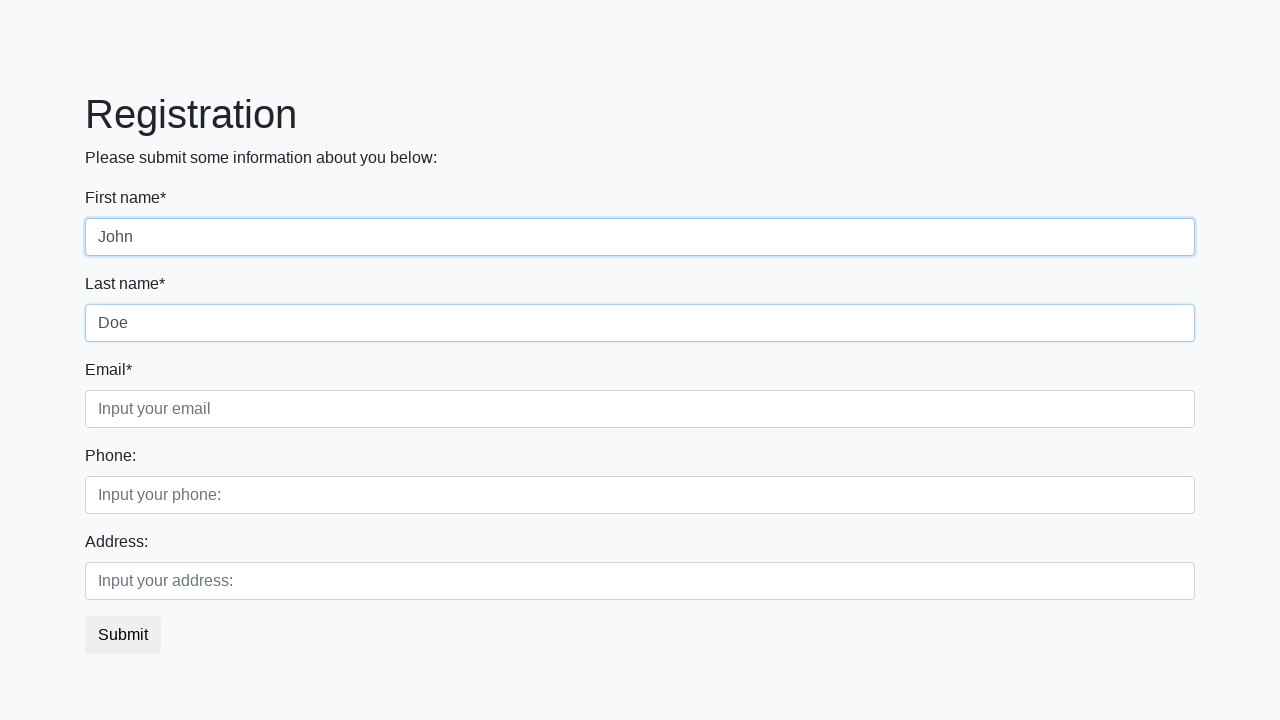

Filled email field with 'New-York123@gmail.com' on input[placeholder='Input your email']
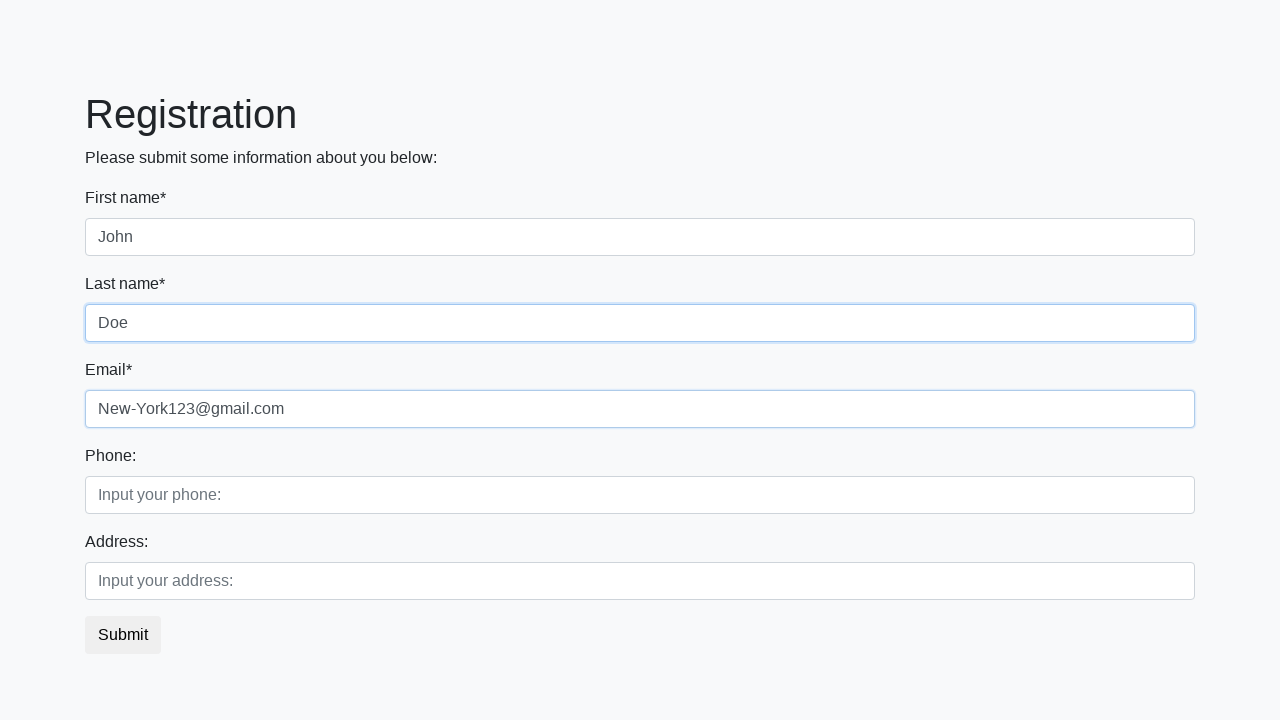

Filled phone field with '911' on input[placeholder='Input your phone:']
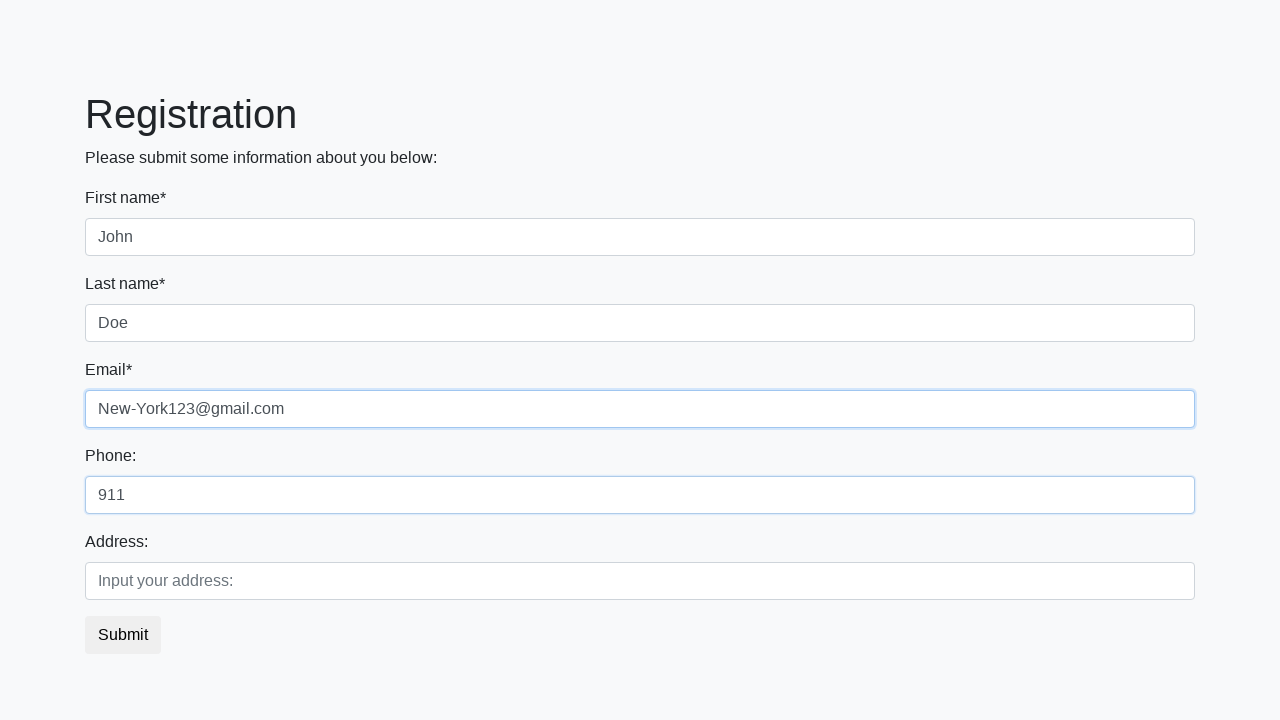

Filled address field with 'Germany, Tokio, 123' on input[placeholder='Input your address:']
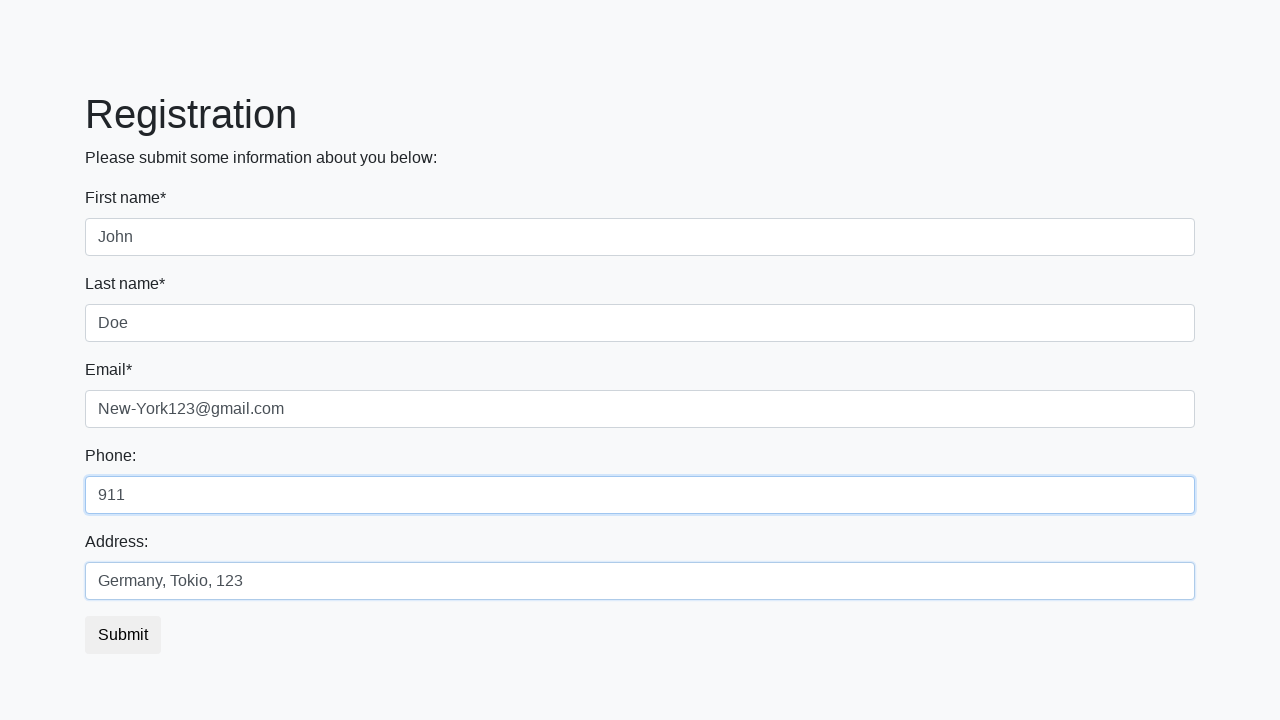

Clicked submit button to submit registration form at (123, 635) on .btn.btn-default
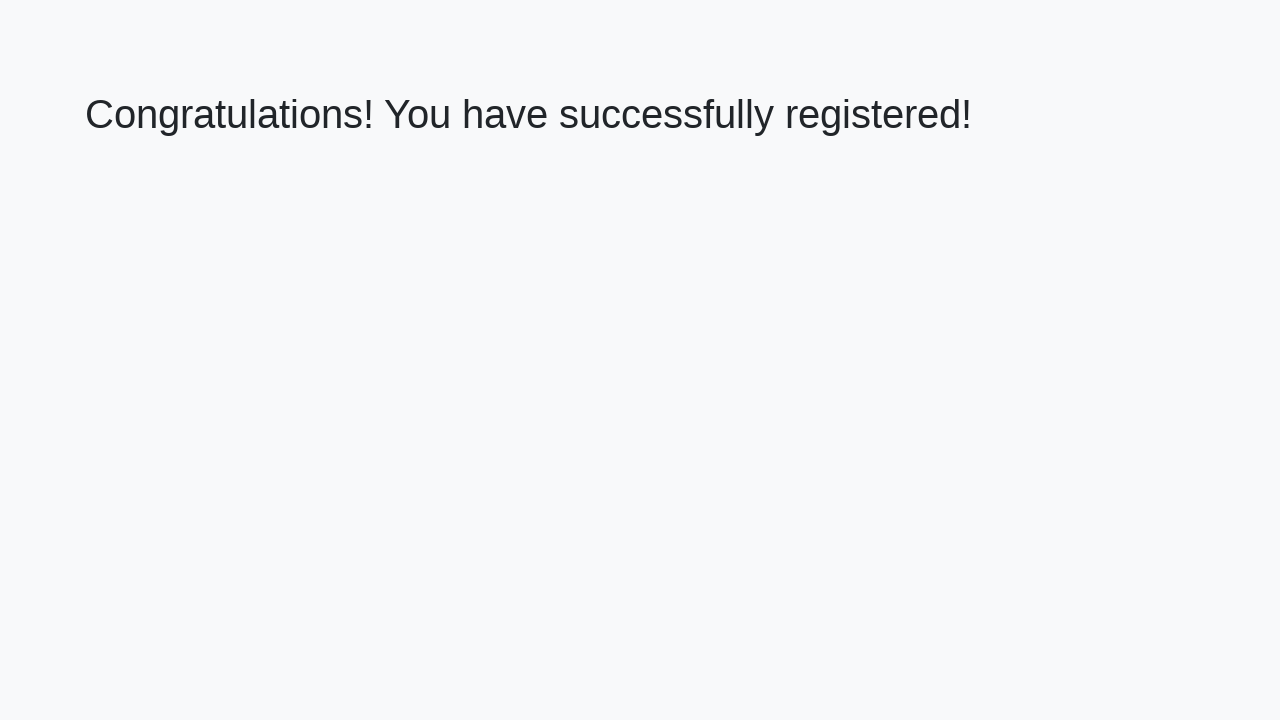

Waited 2000ms for form submission response
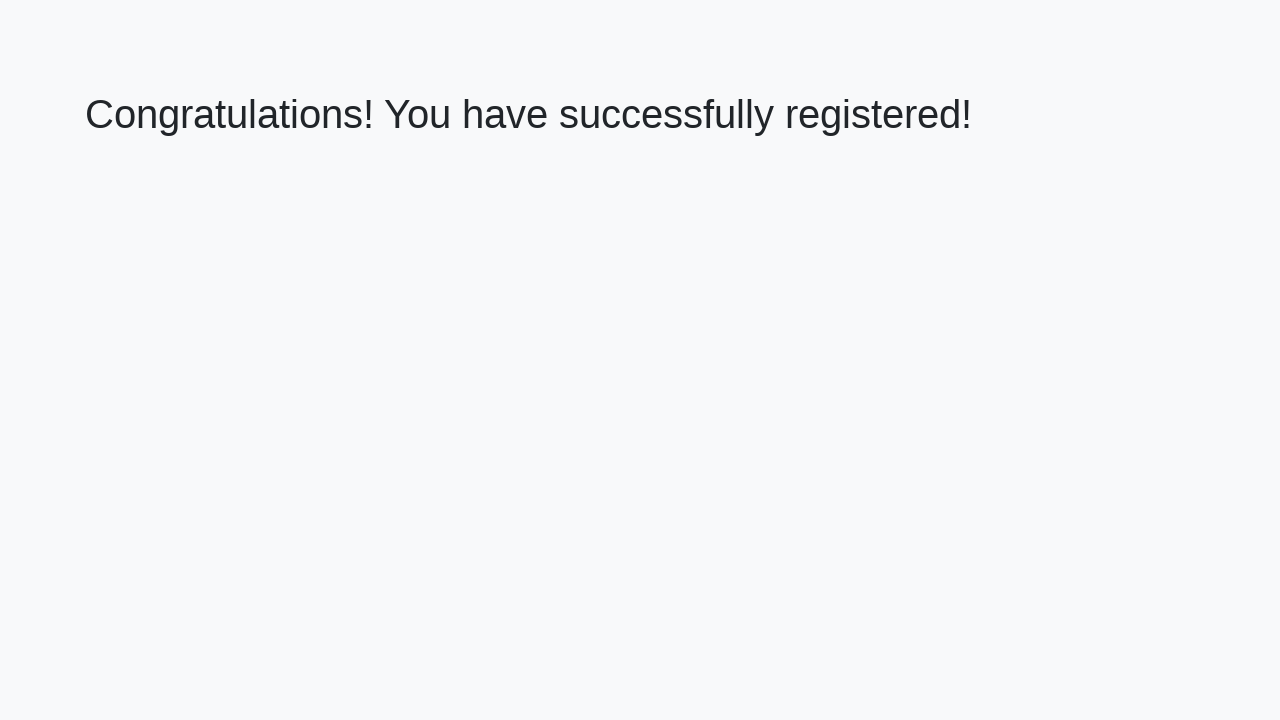

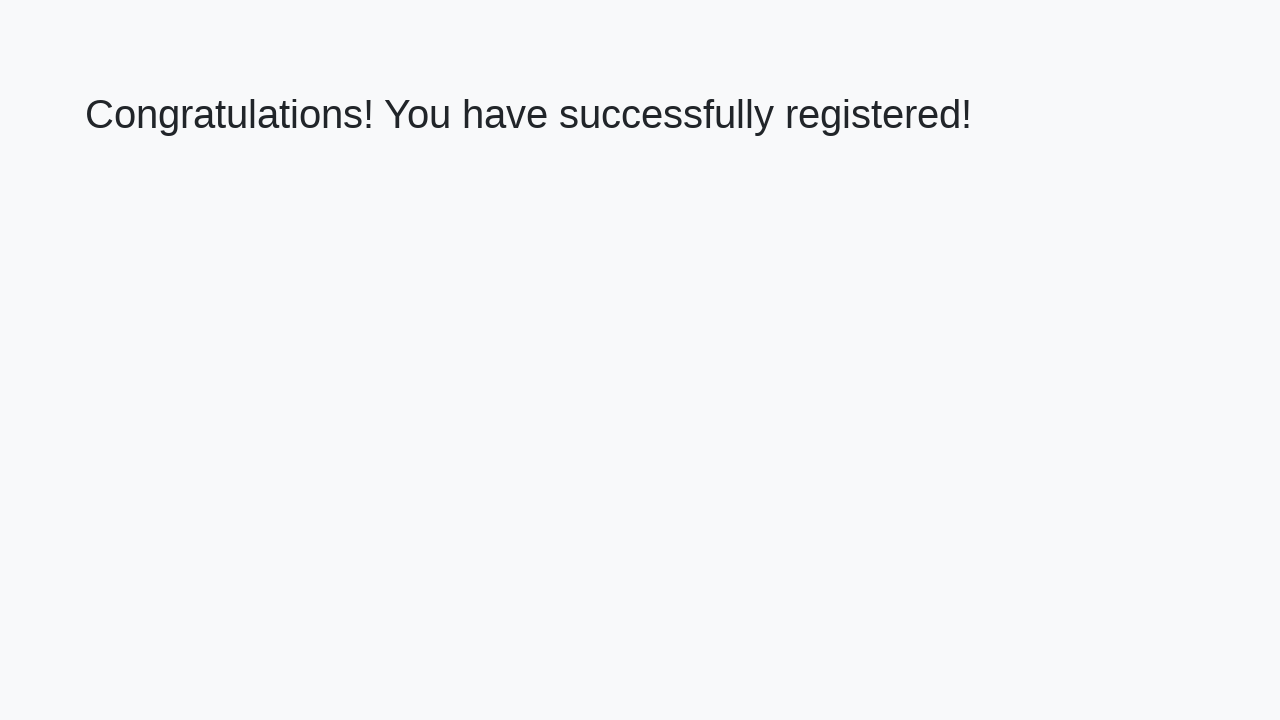